Clicks the Hovers link and verifies the page header text

Starting URL: https://the-internet.herokuapp.com/

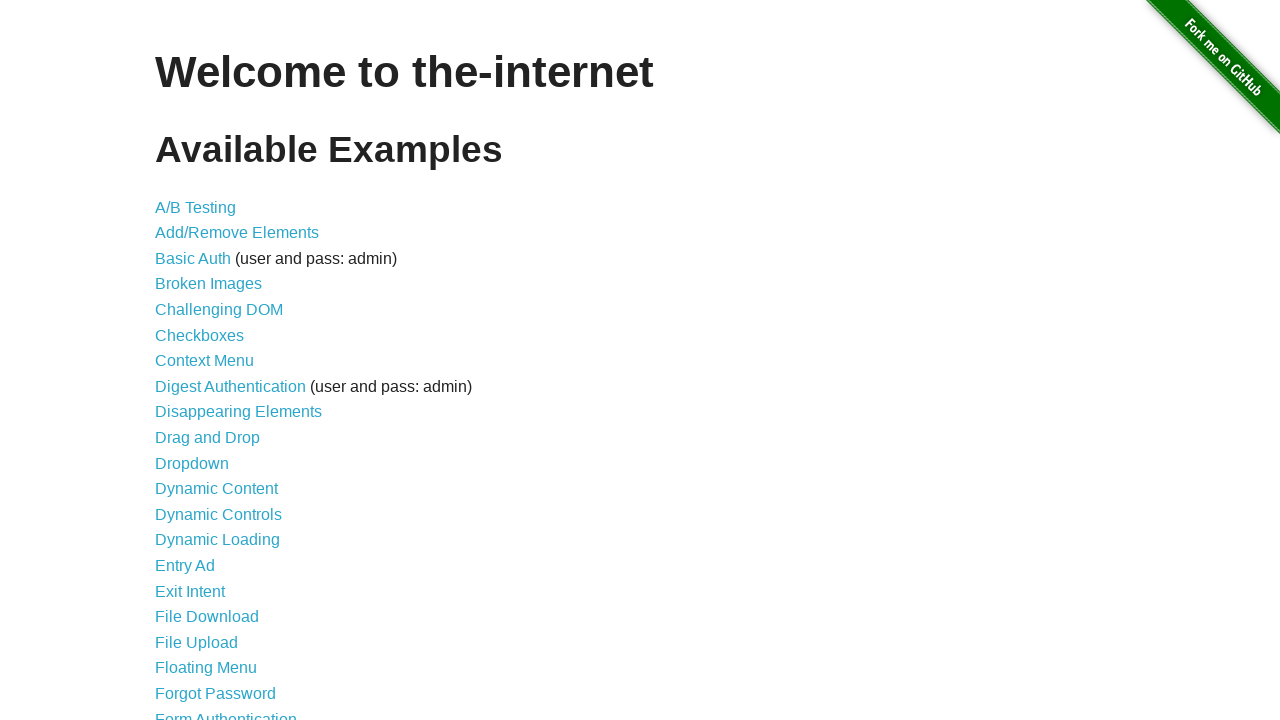

Clicked the Hovers link at (180, 360) on a[href='/hovers']
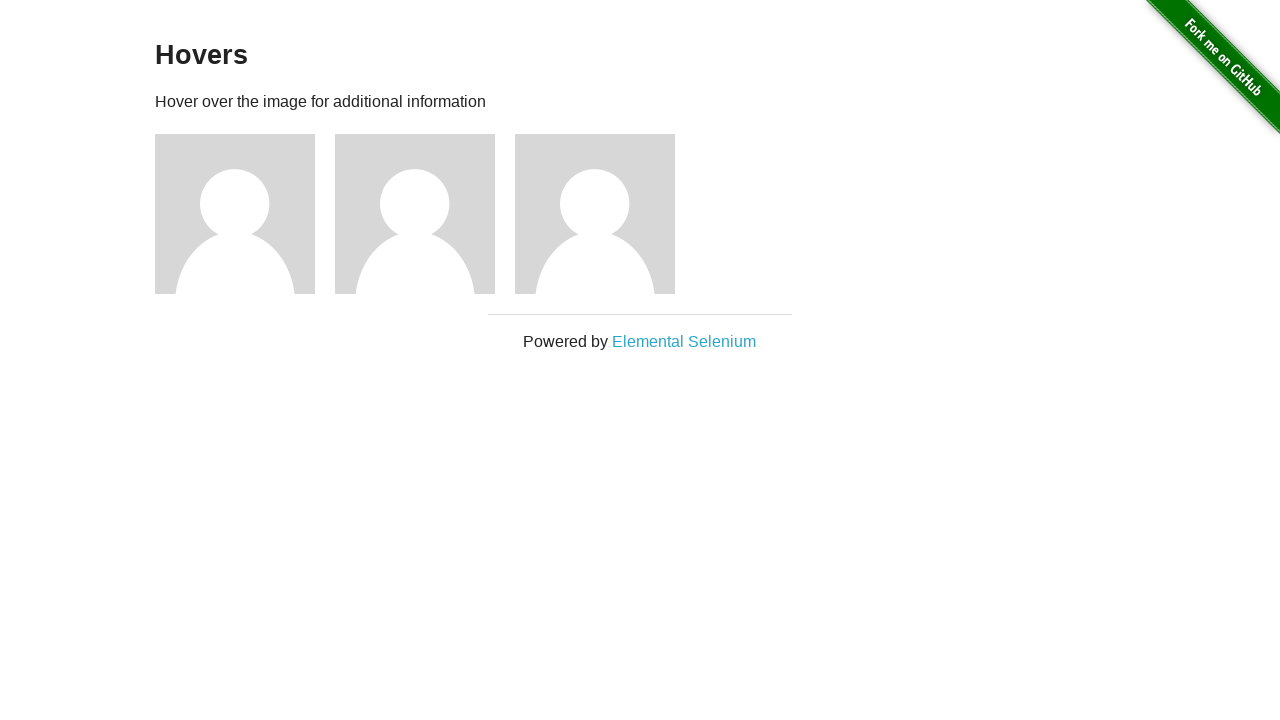

Verified page header text 'Hovers' is present
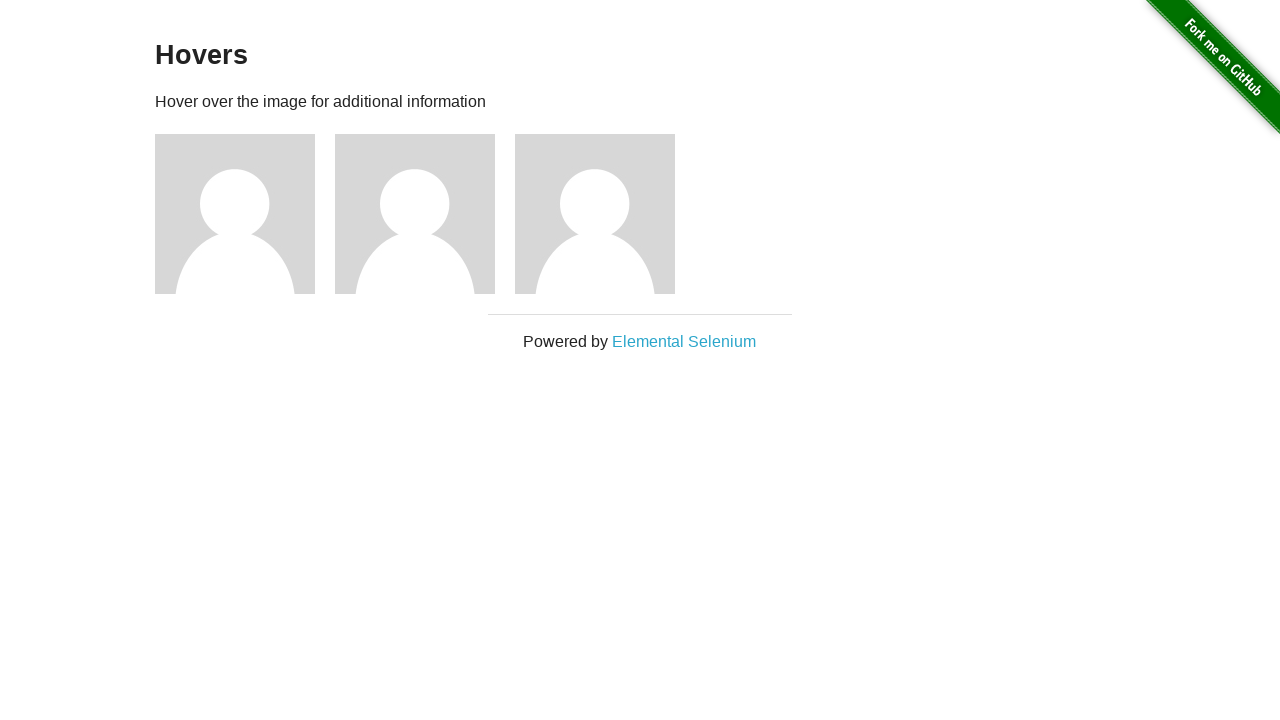

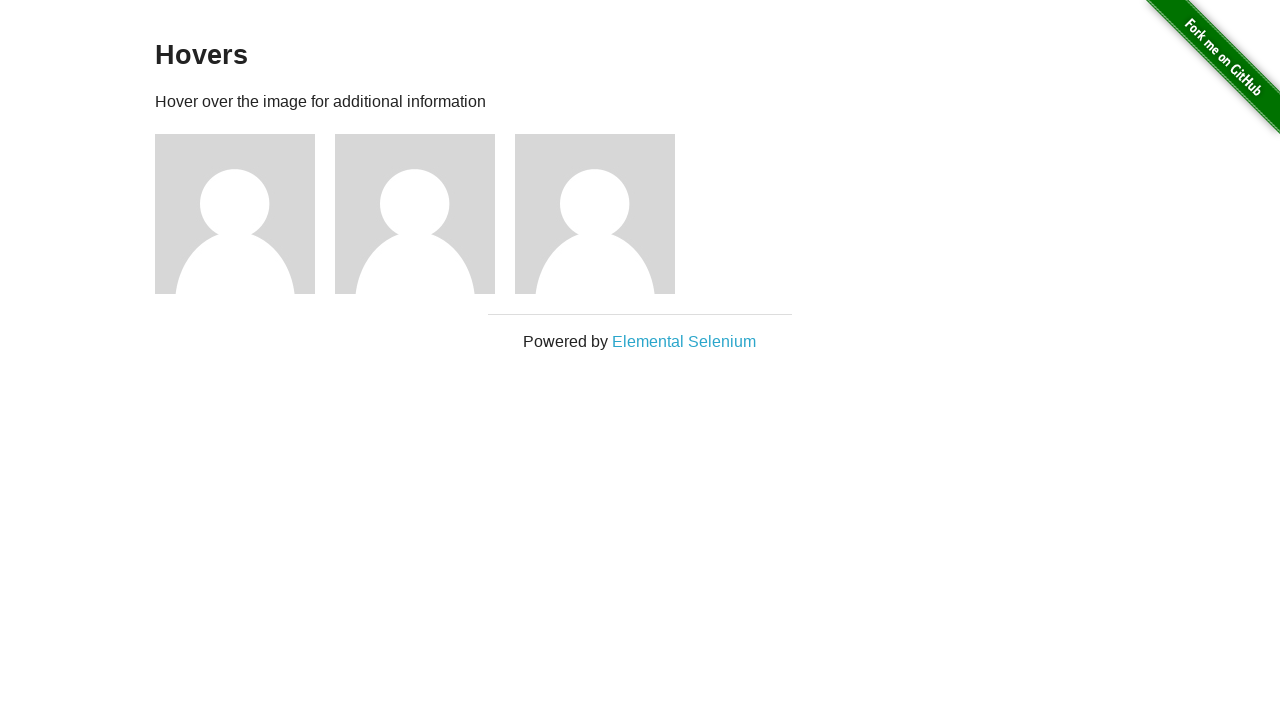